Tests tooltip functionality by hovering over an element and verifying the tooltip text appears

Starting URL: https://automationfc.github.io/jquery-tooltip/

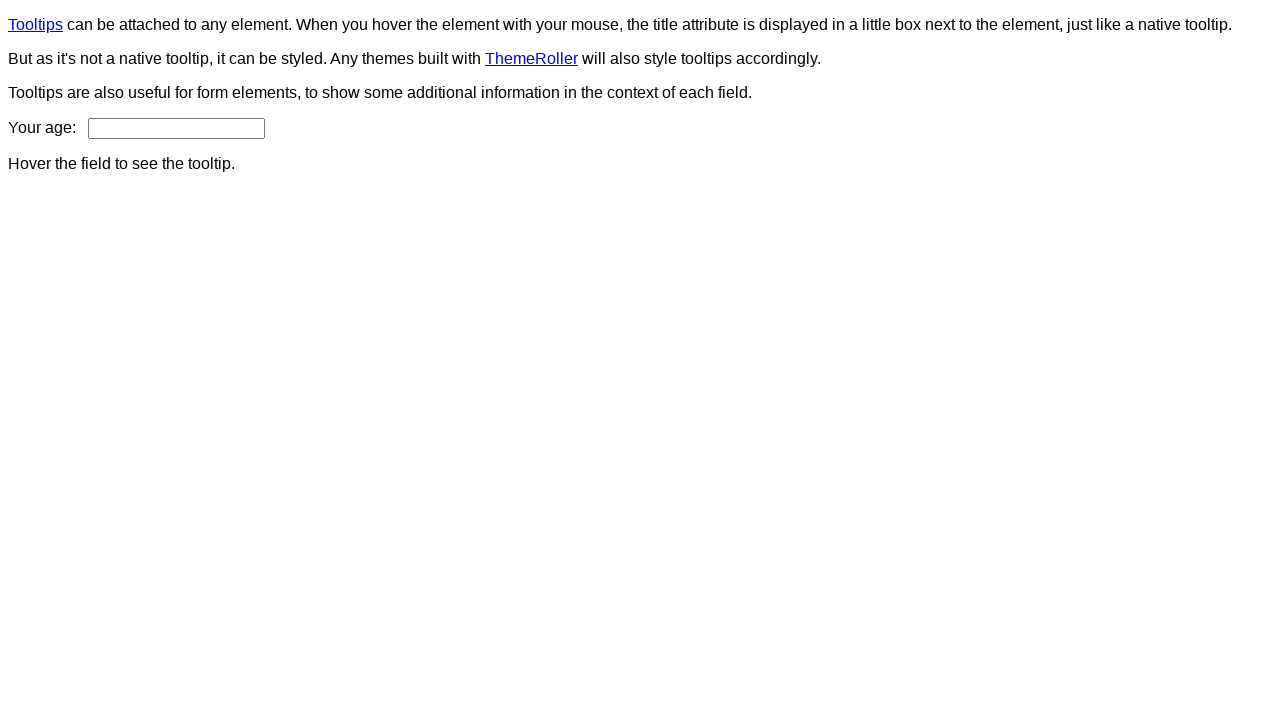

Hovered over age input field to trigger tooltip at (176, 128) on #age
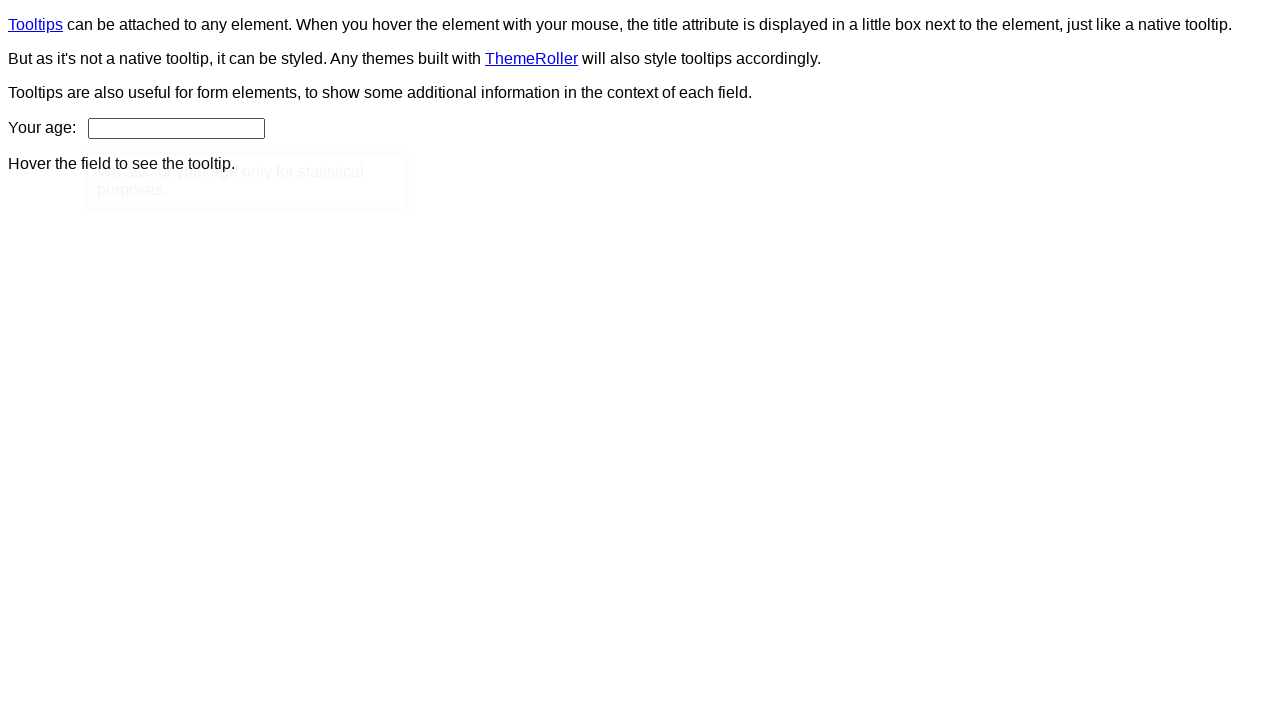

Tooltip content element appeared
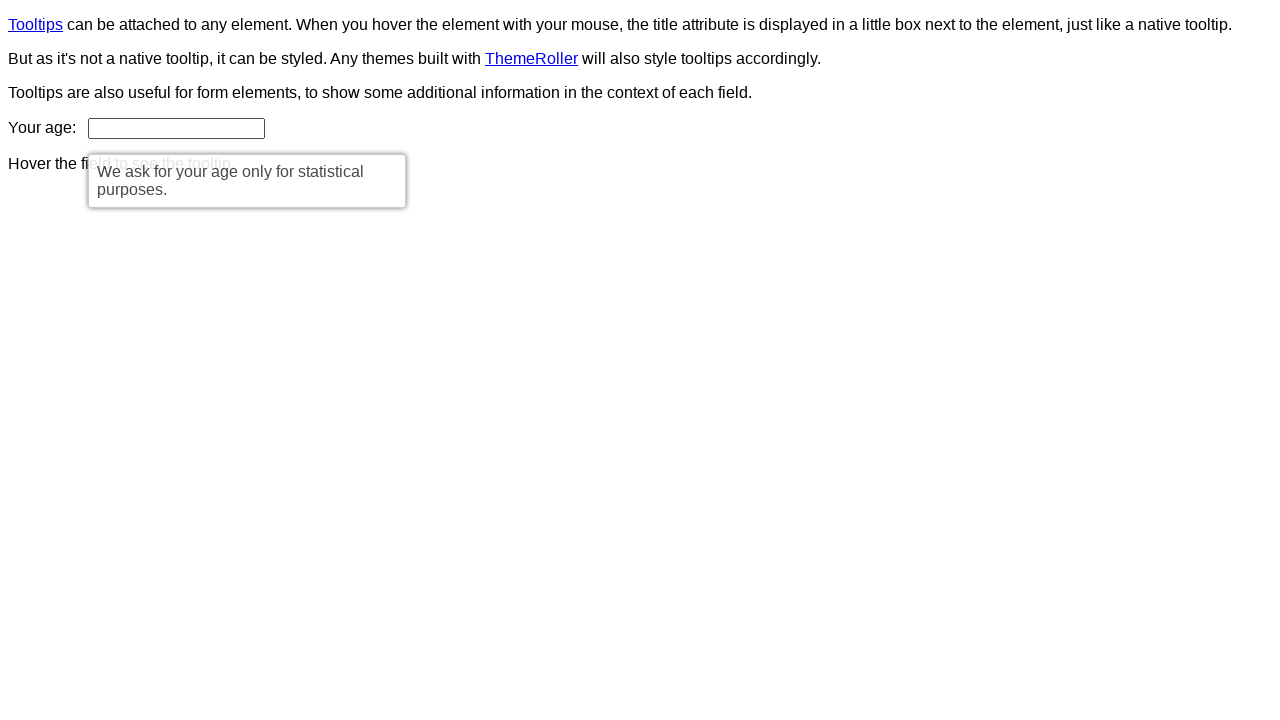

Verified tooltip text matches expected content: 'We ask for your age only for statistical purposes.'
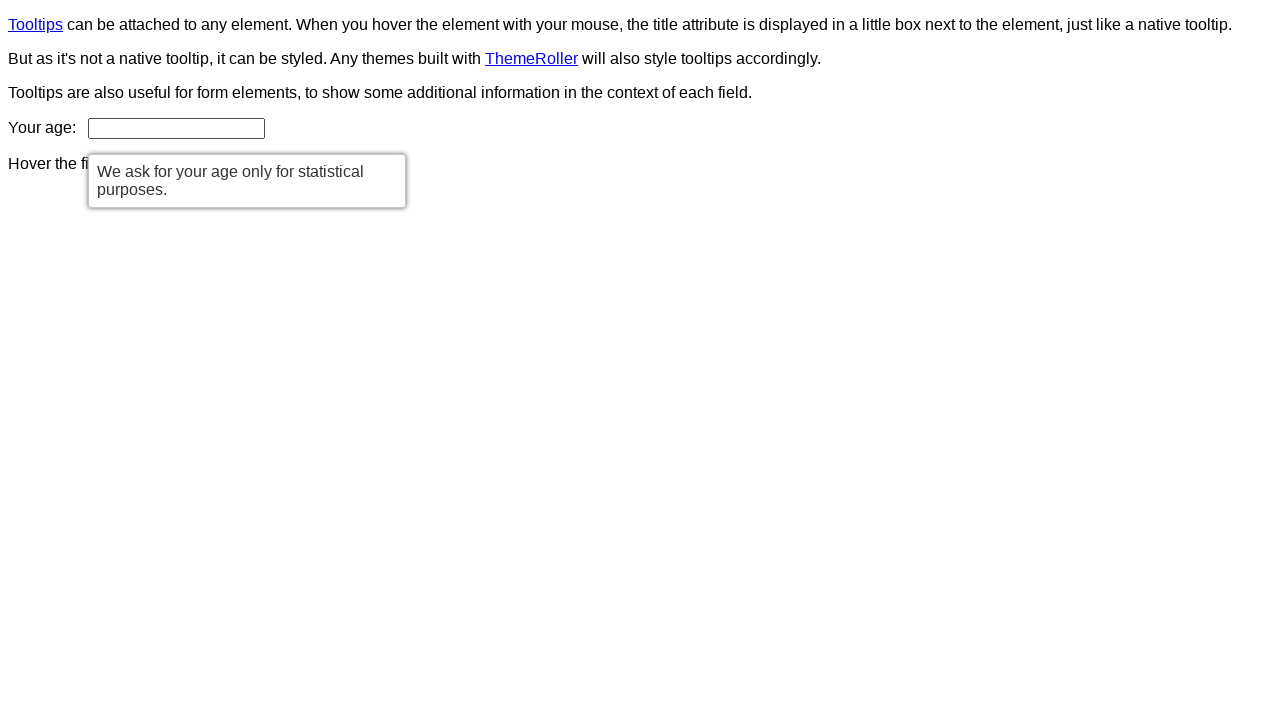

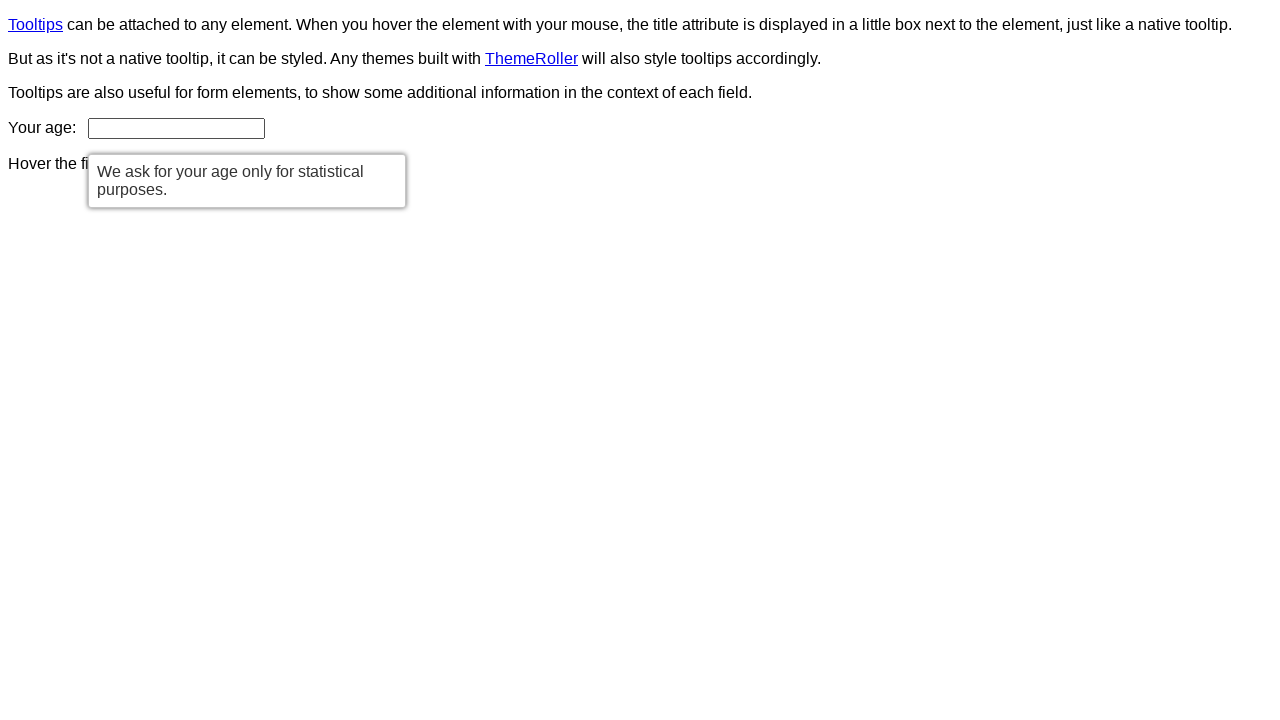